Navigates to Flipkart homepage and ensures the page loads successfully

Starting URL: https://www.flipkart.com/

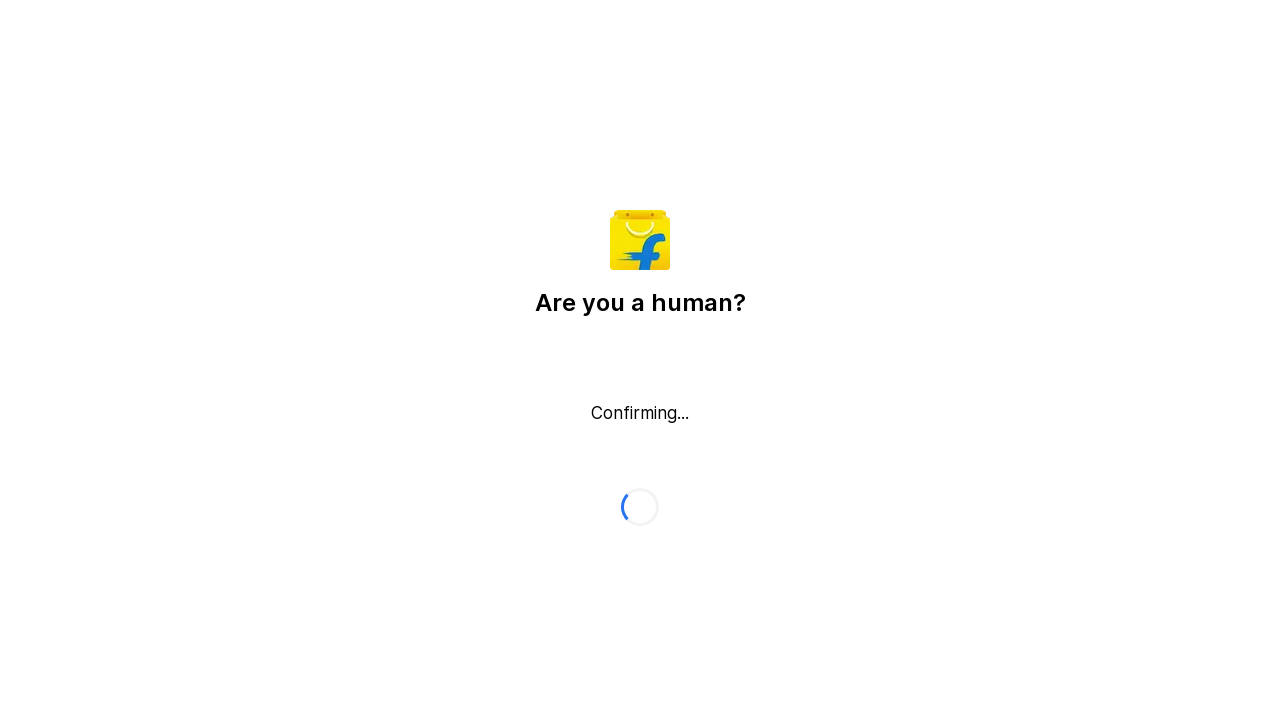

Waited for DOM content to load on Flipkart homepage
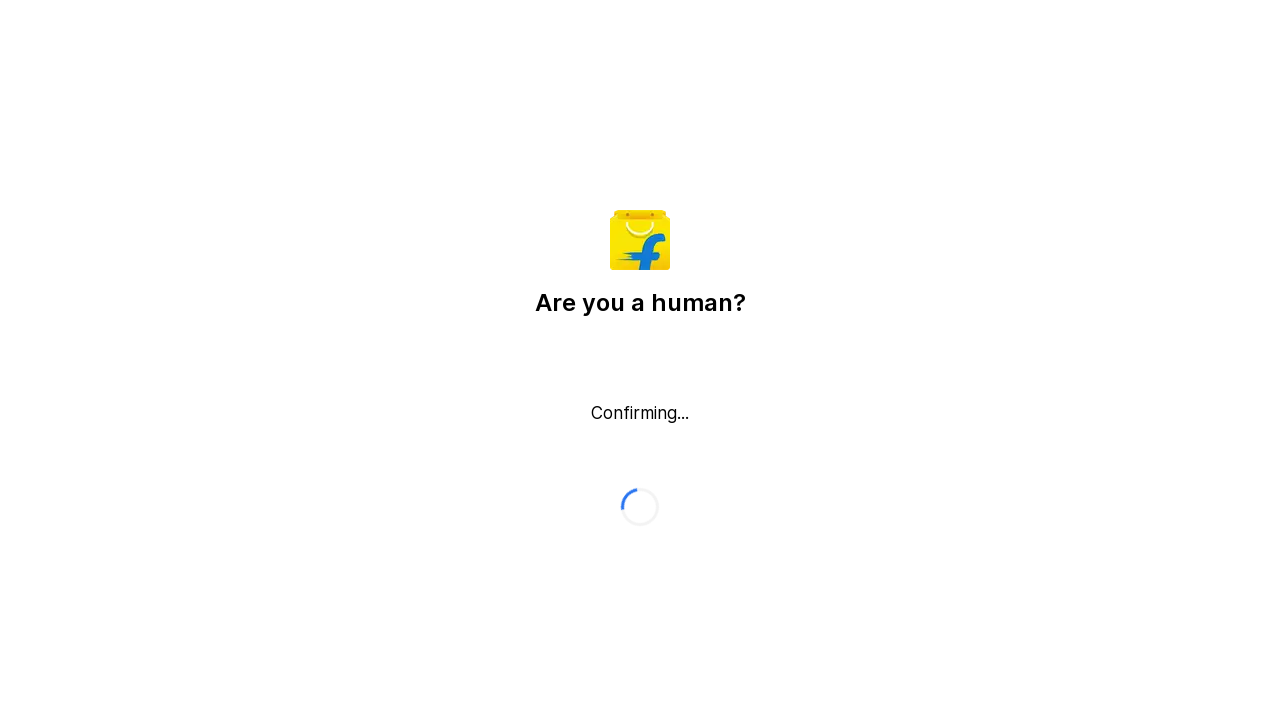

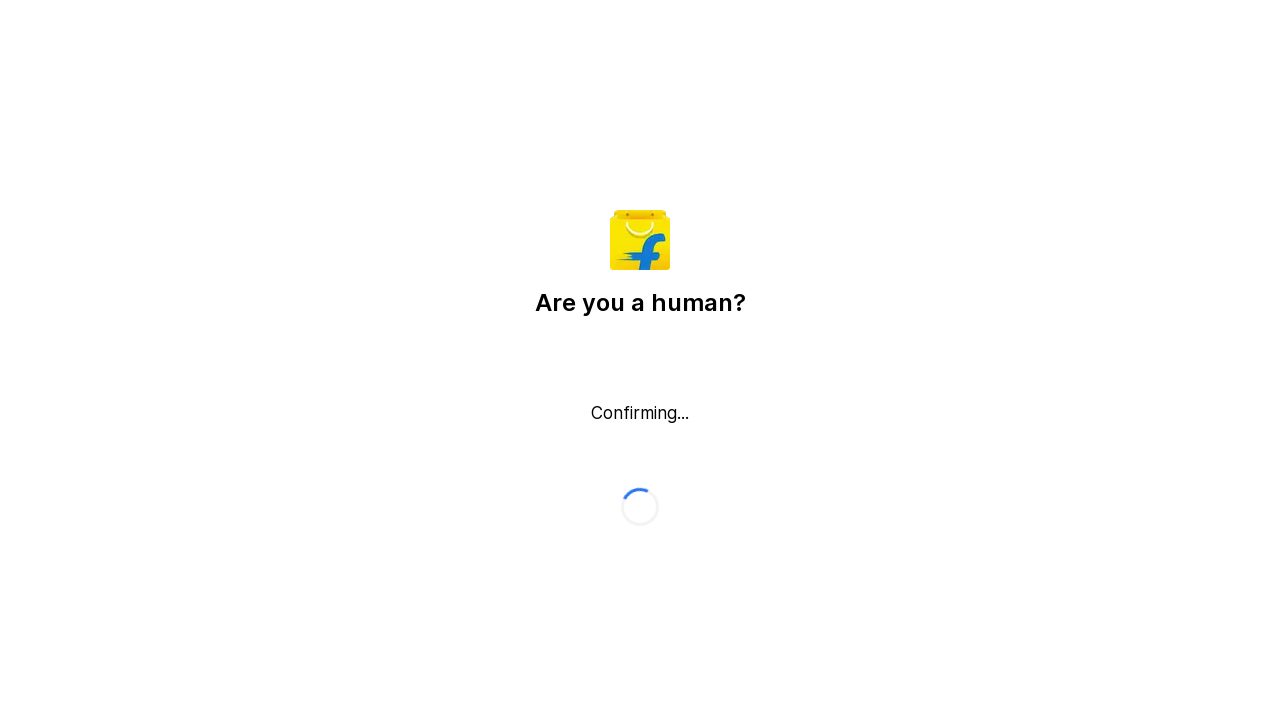